Tests element visibility by checking if various form elements (email input, education textarea, radio button, and text) are displayed, and interacts with them if visible

Starting URL: https://automationfc.github.io/basic-form/index.html

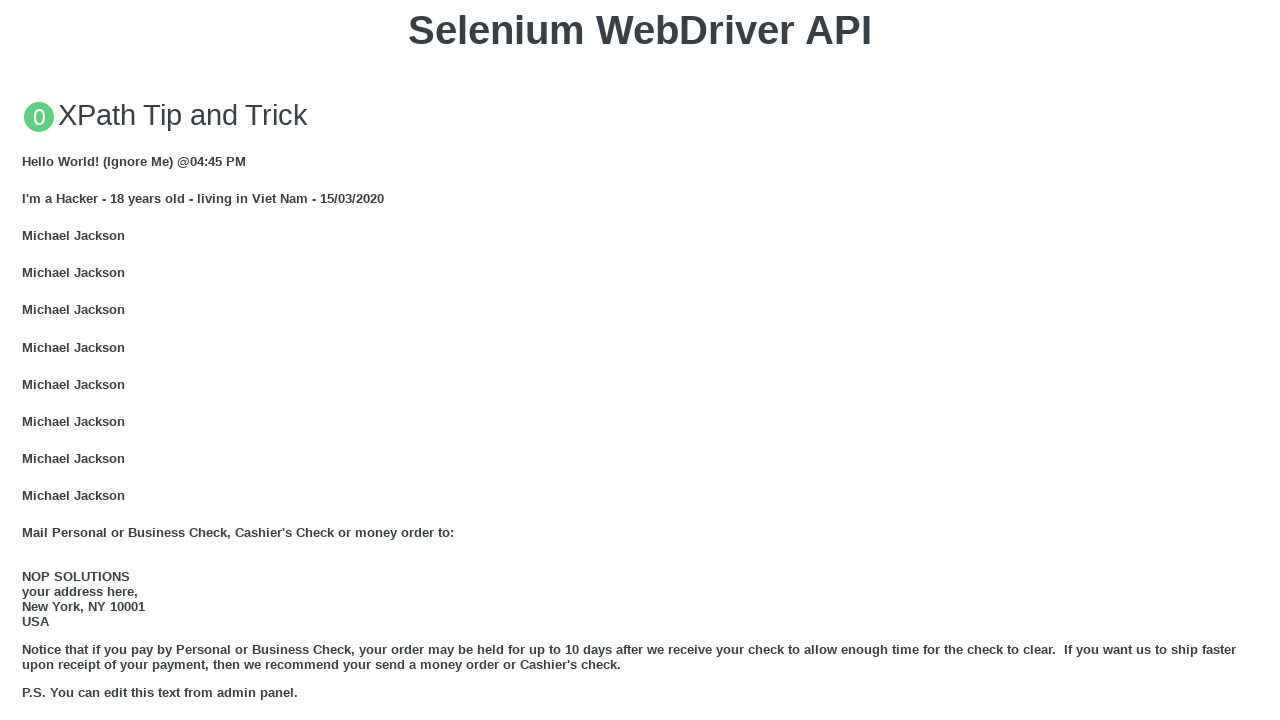

Email input field is visible
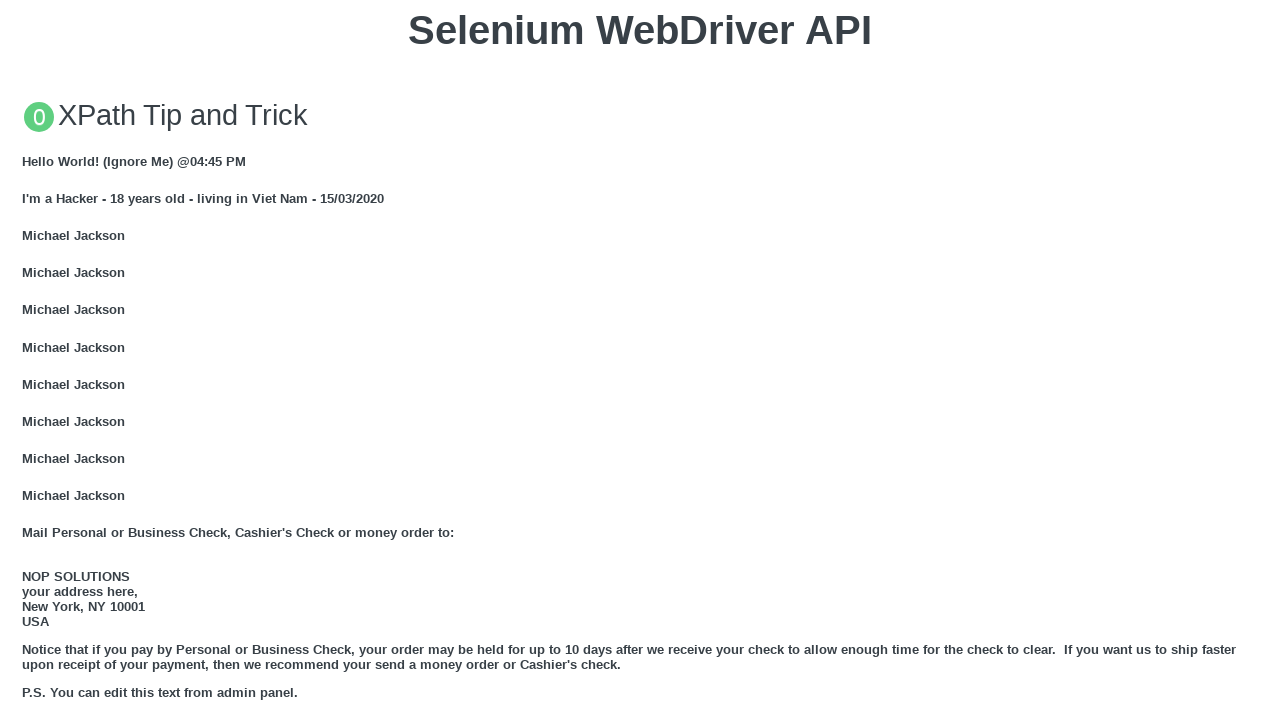

Filled email input field with 'Automation Testing' on input#mail
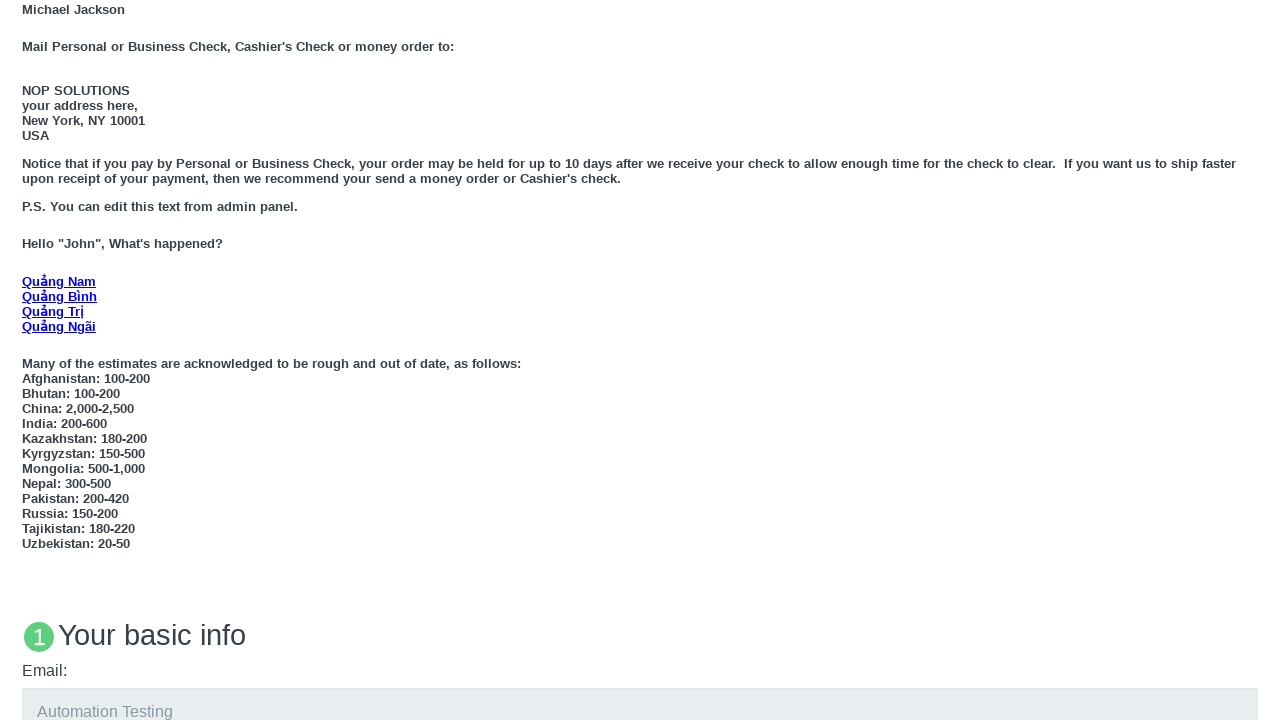

Education textarea field is visible
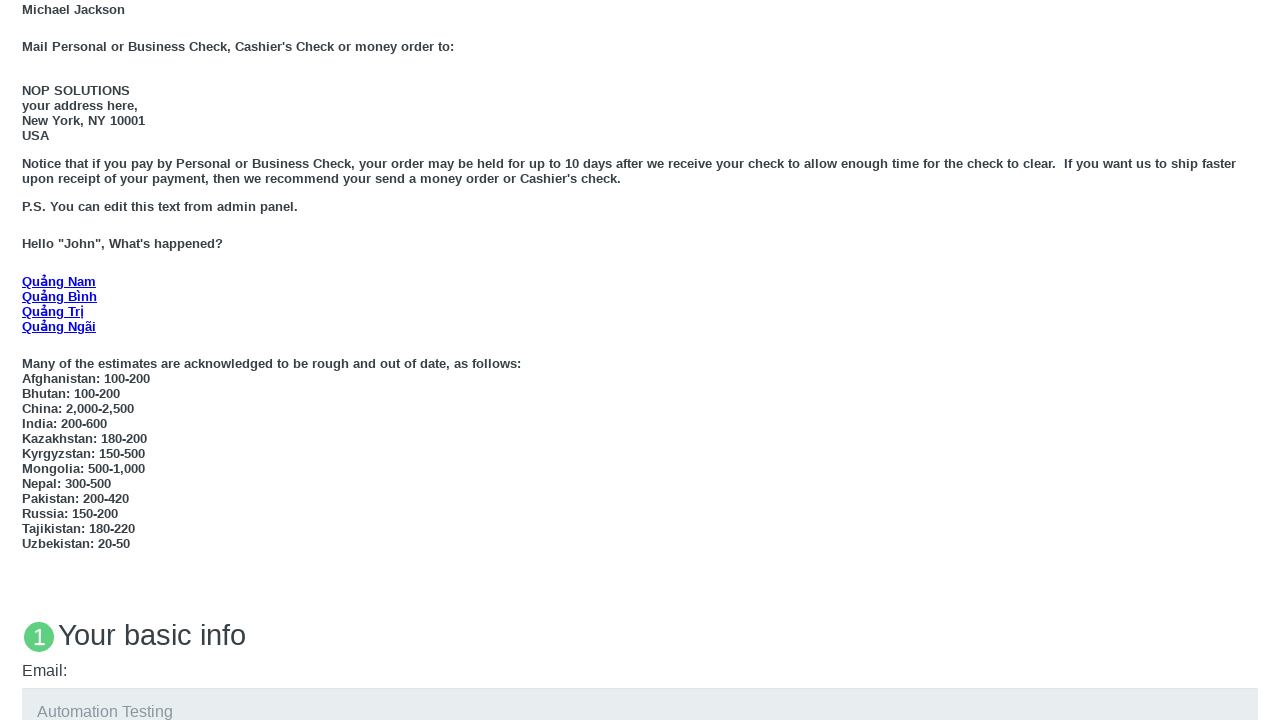

Filled education textarea with 'Automation Testing' on textarea#edu
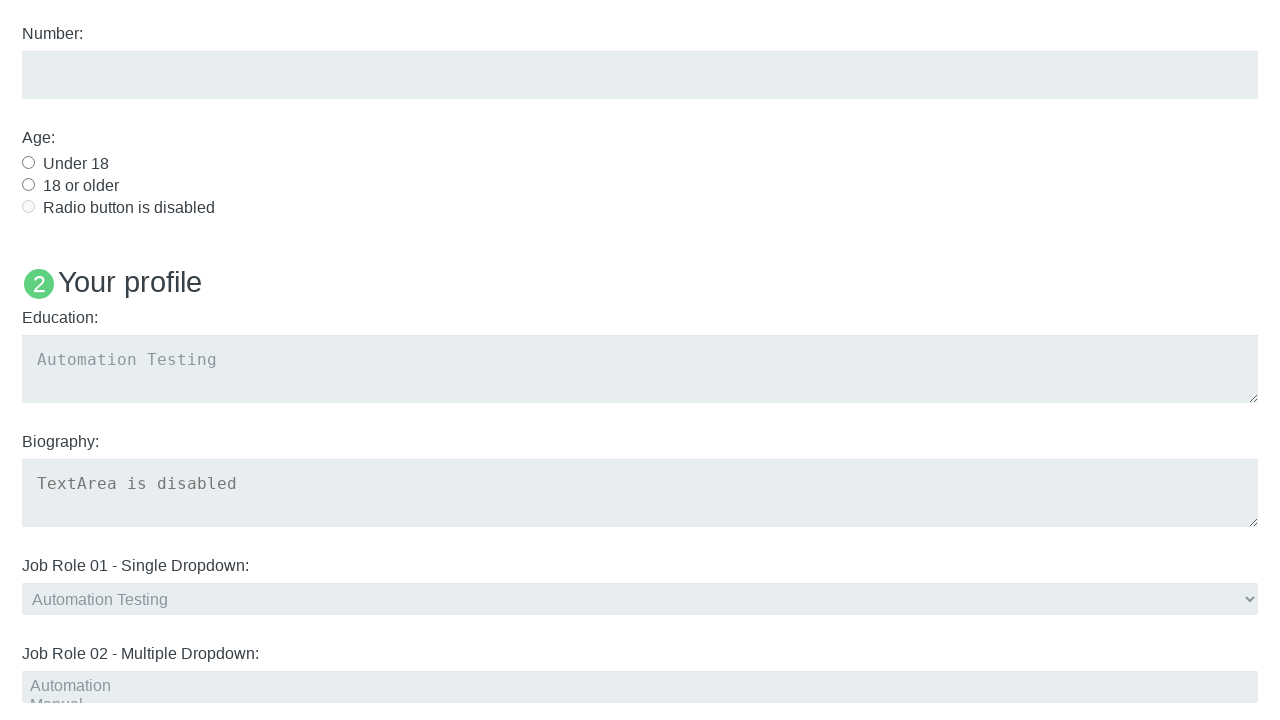

Under 18 radio button is visible
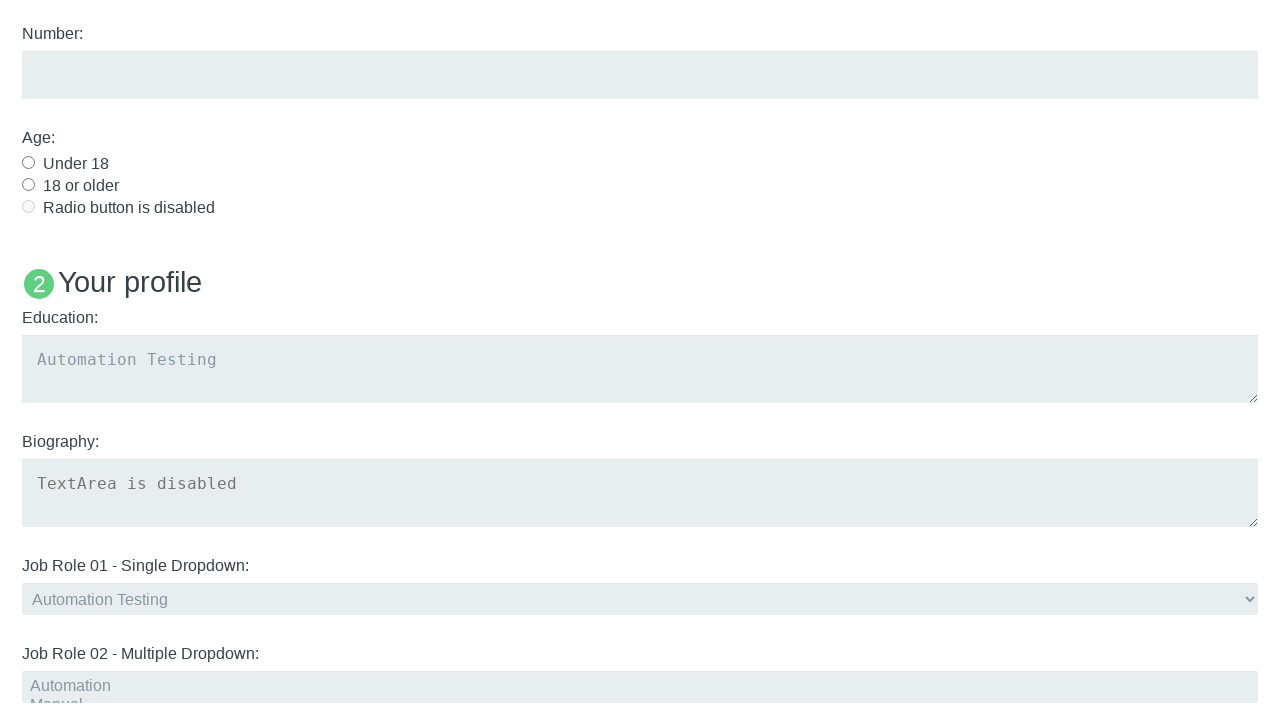

Clicked under 18 radio button at (28, 162) on input#under_18
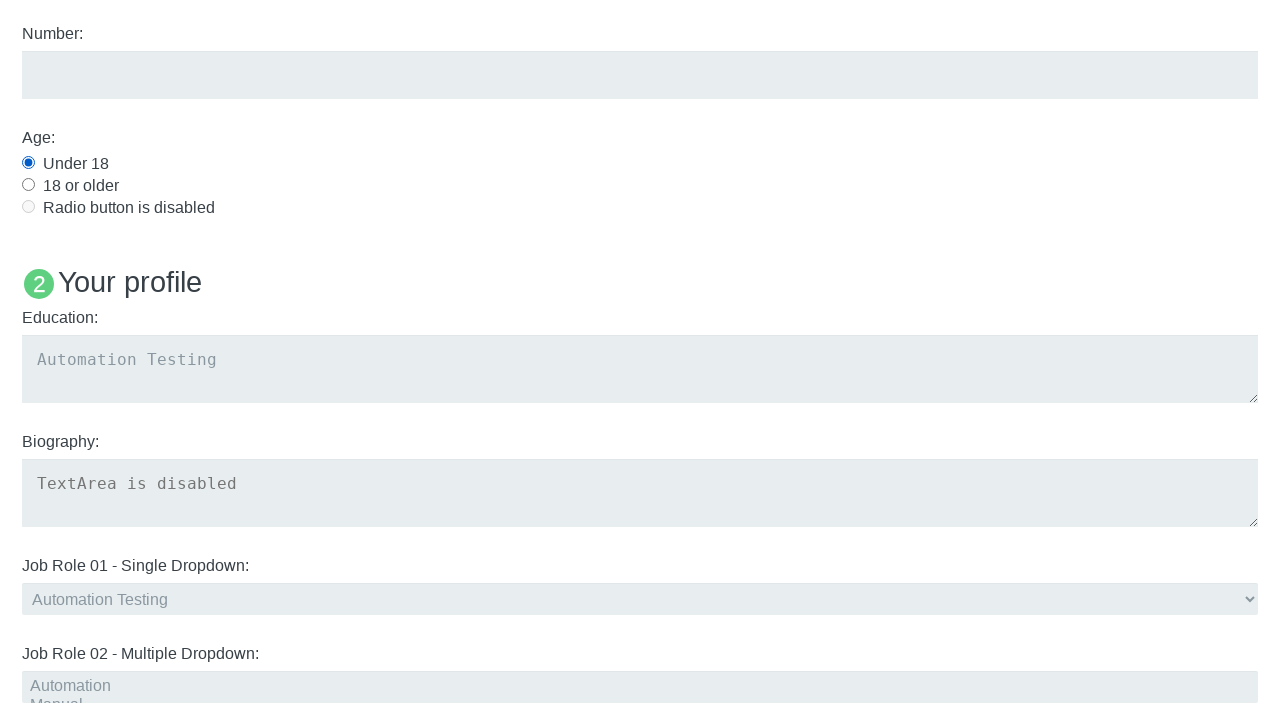

Checked visibility of 'Name: User5' text element
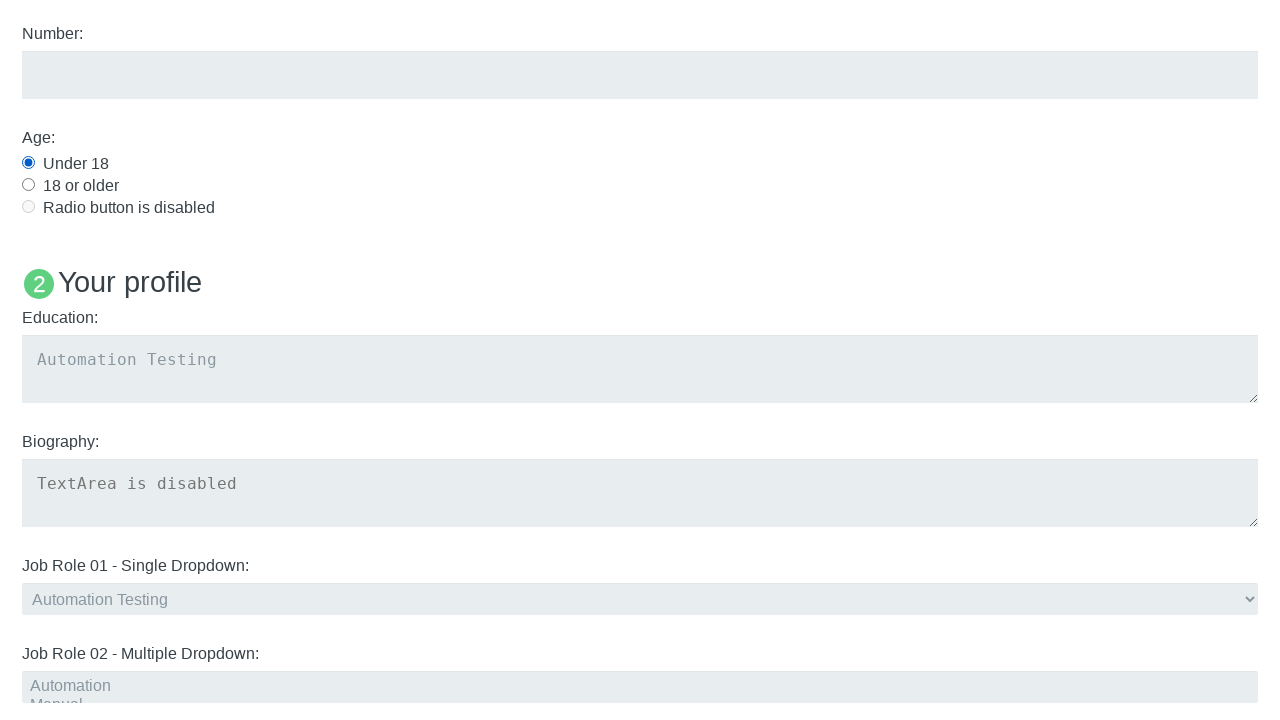

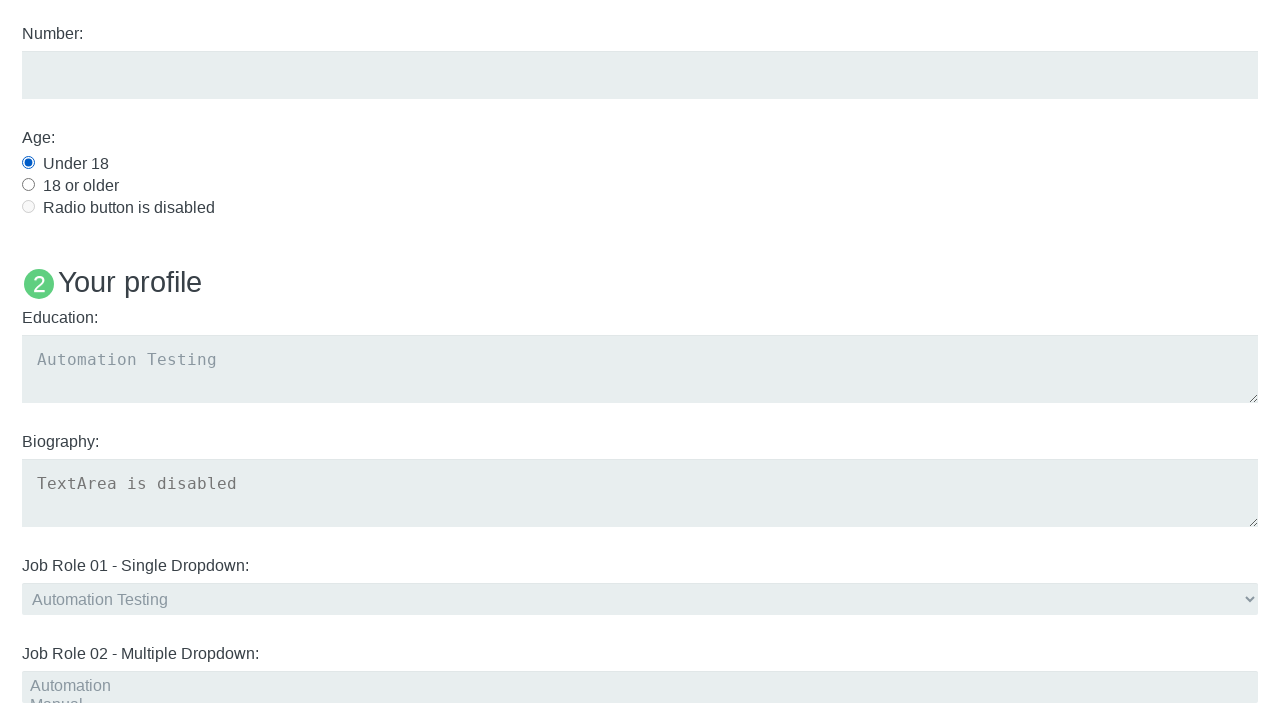